Tests full CRUD workflow for a TodoMVC application including adding, editing, toggling completion, clearing completed items, canceling edits, and deleting todos

Starting URL: http://todomvc4tasj.herokuapp.com/

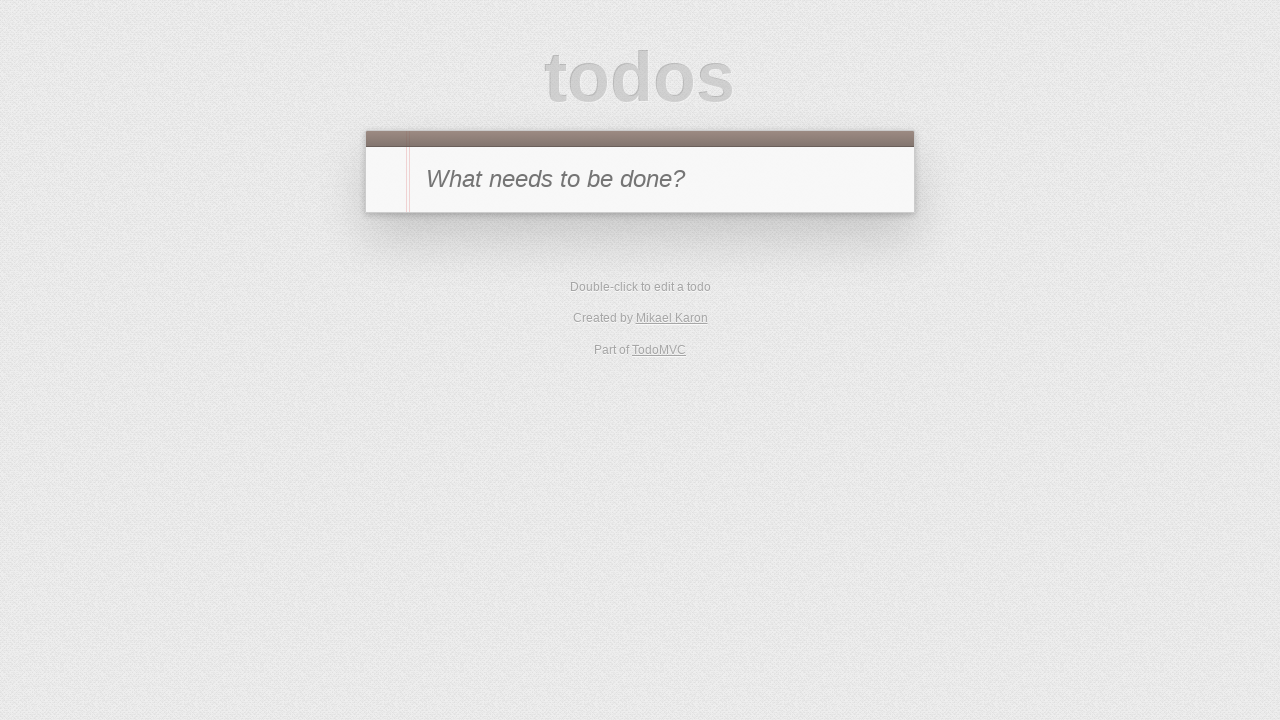

Waited for TodoMVC app to fully load
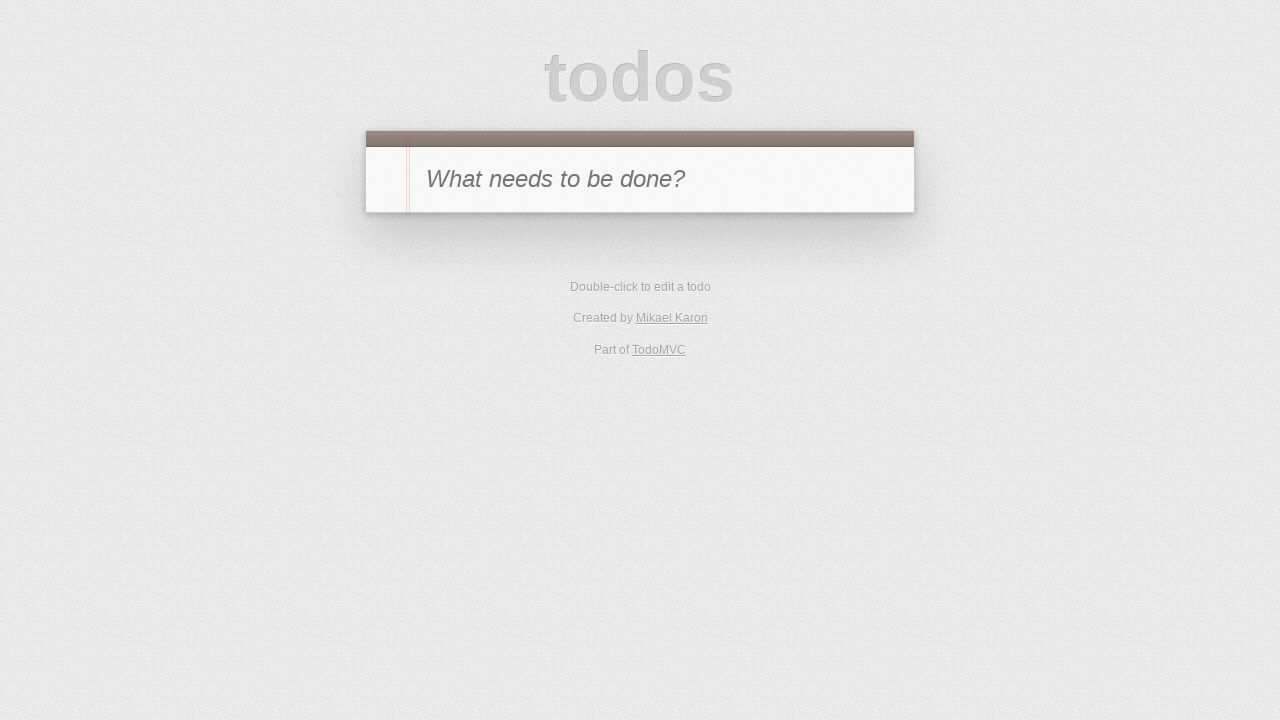

Filled new-todo input field with 'a' on #new-todo
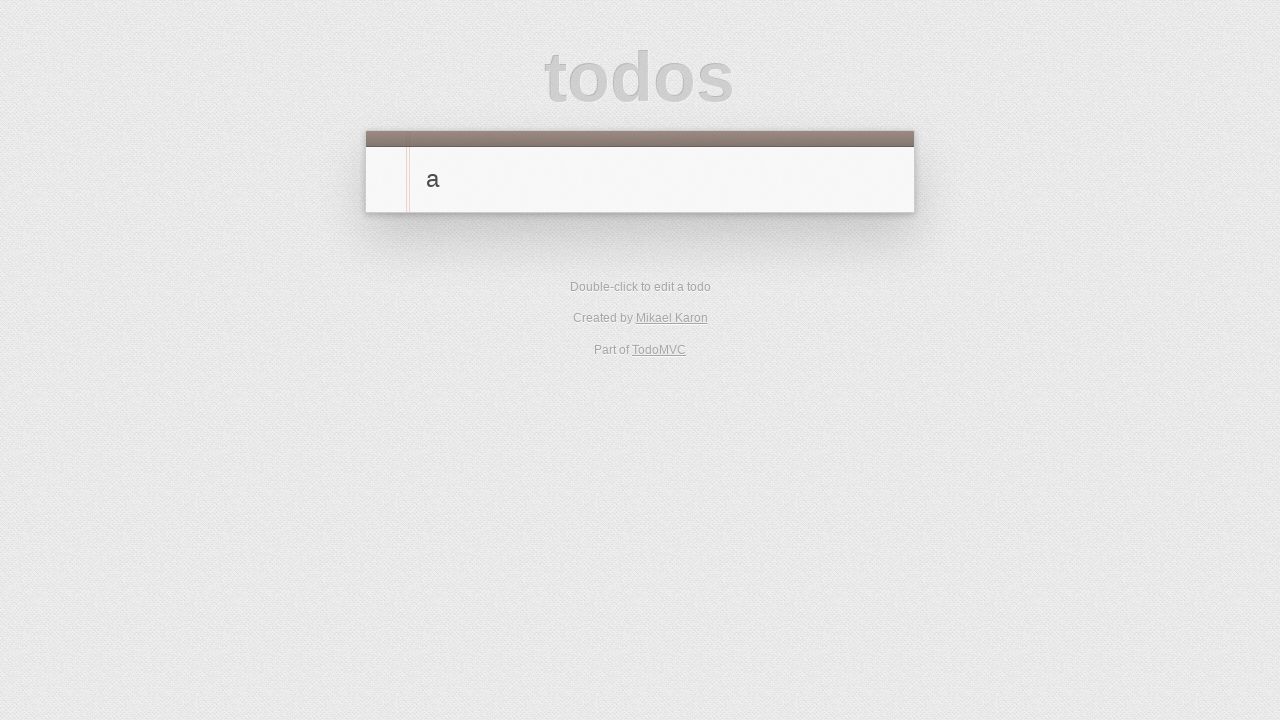

Pressed Enter to add todo 'a' on #new-todo
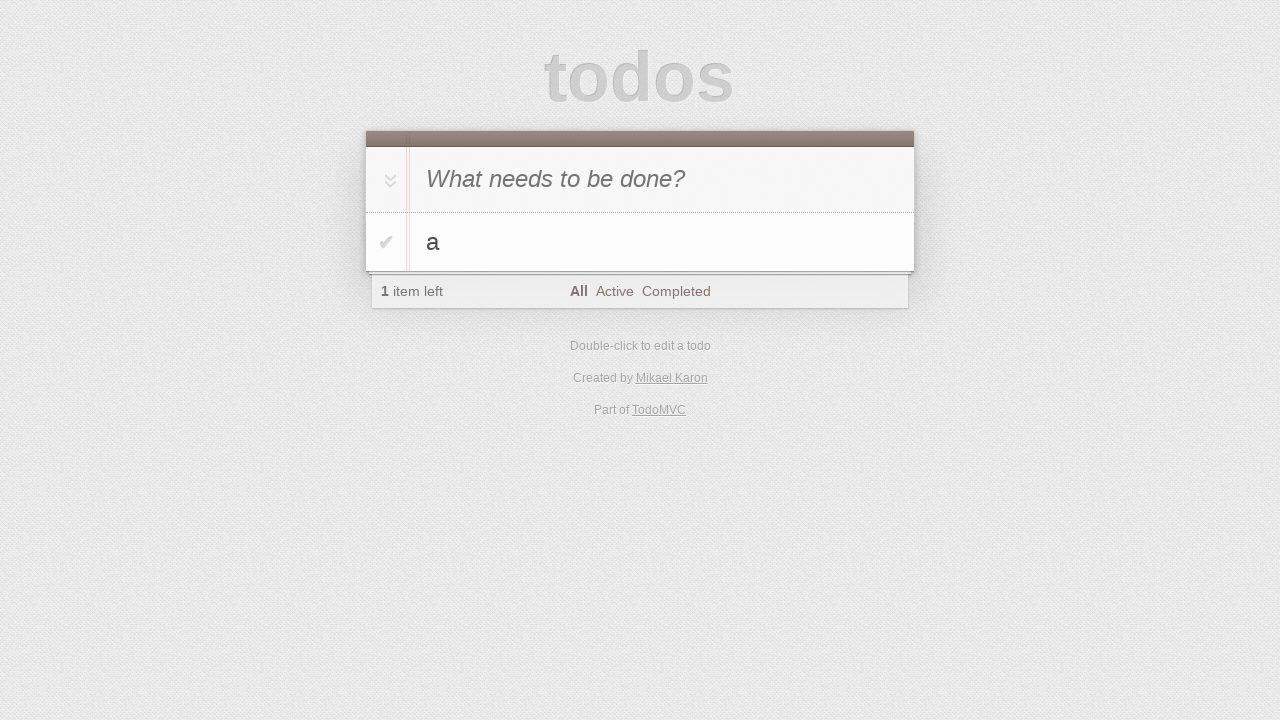

Filled new-todo input field with 'b' on #new-todo
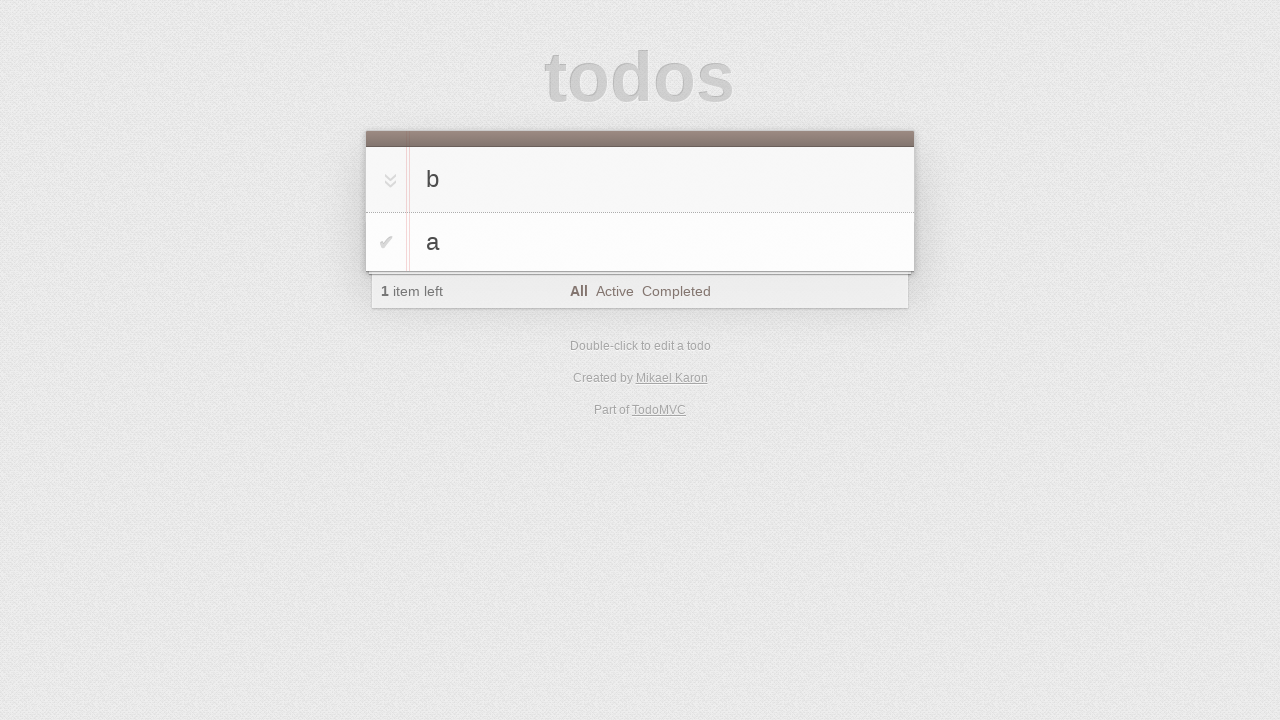

Pressed Enter to add todo 'b' on #new-todo
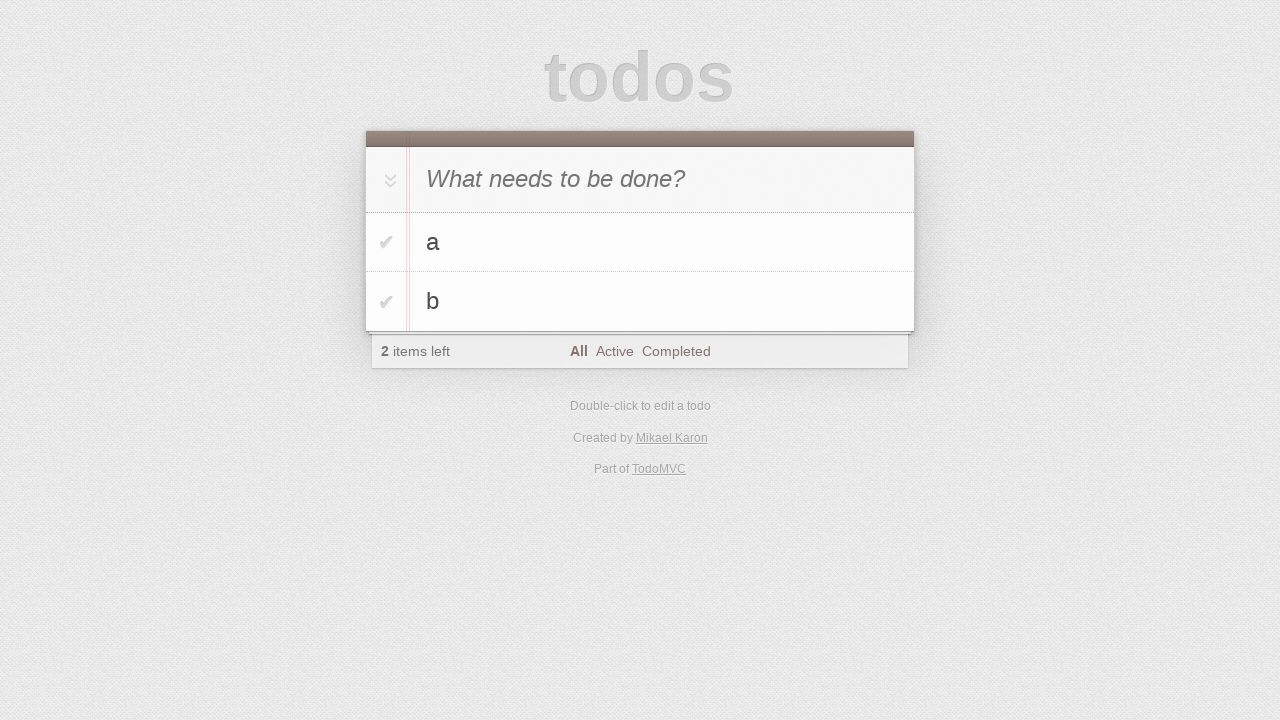

Filled new-todo input field with 'c' on #new-todo
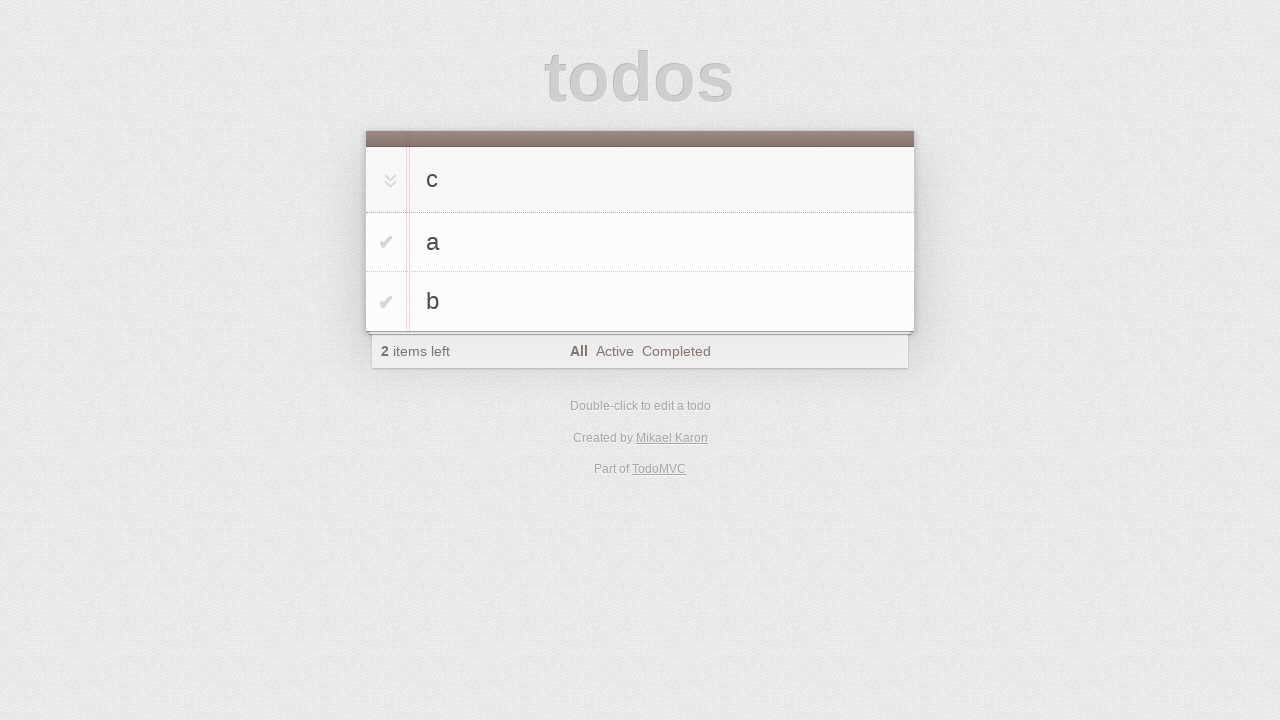

Pressed Enter to add todo 'c' on #new-todo
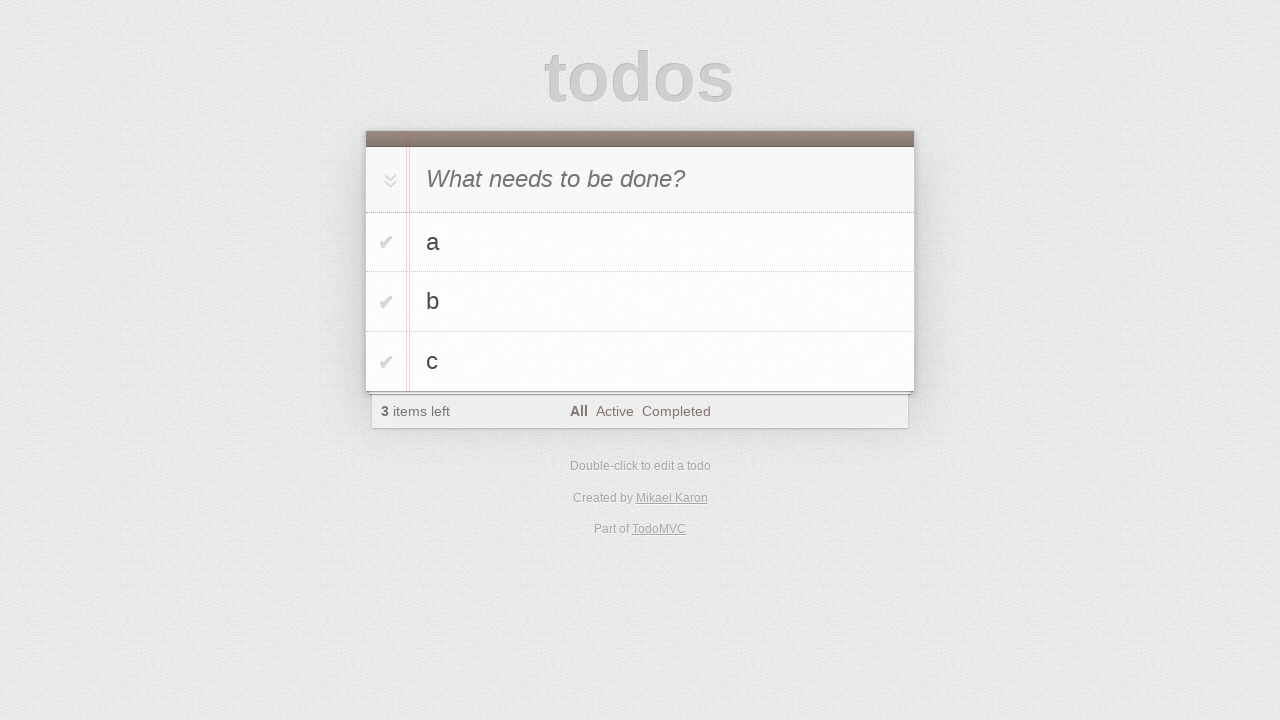

Verified todo list items are displayed
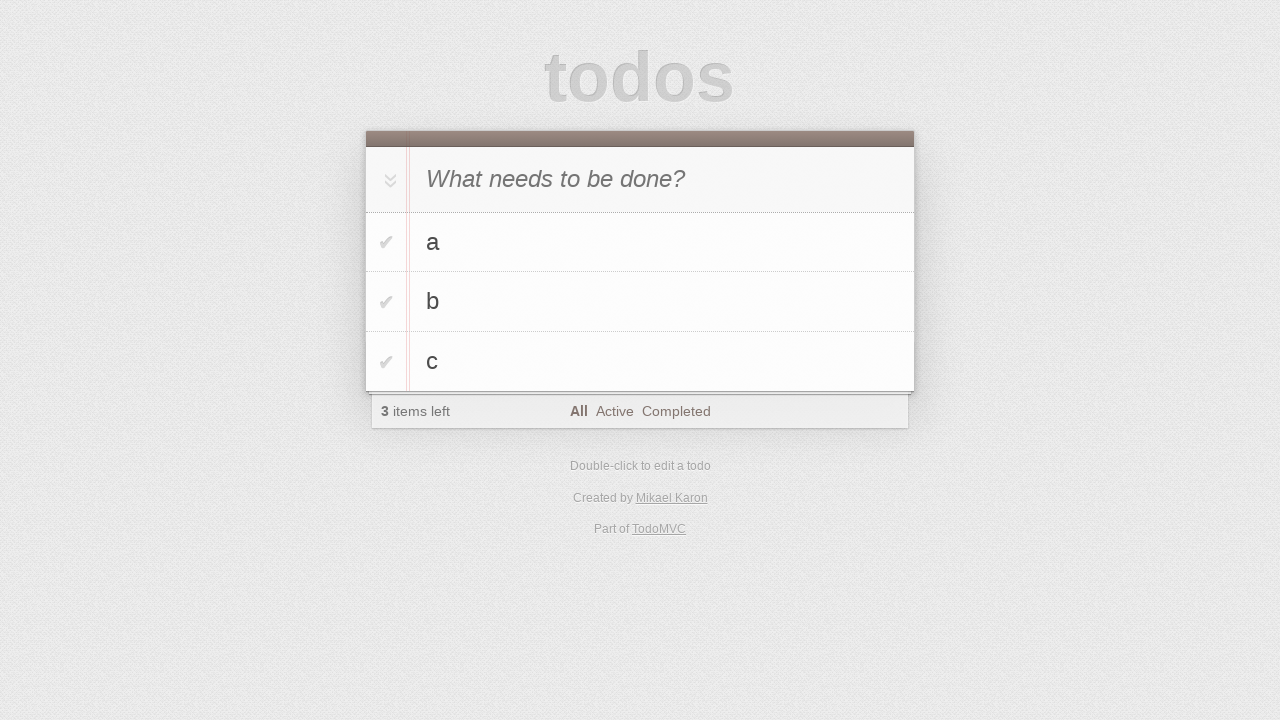

Located todo 'b' in the list
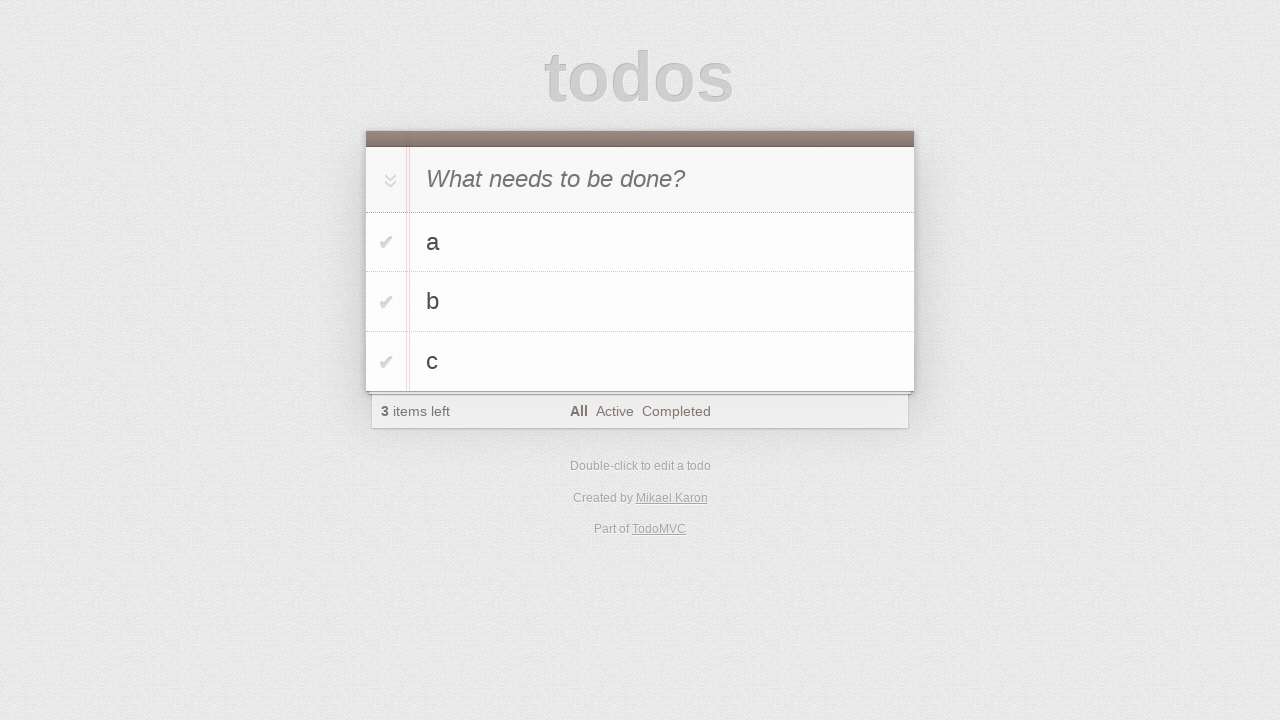

Double-clicked todo 'b' to enter edit mode at (640, 302) on #todo-list>li >> internal:has-text="b"i >> nth=0
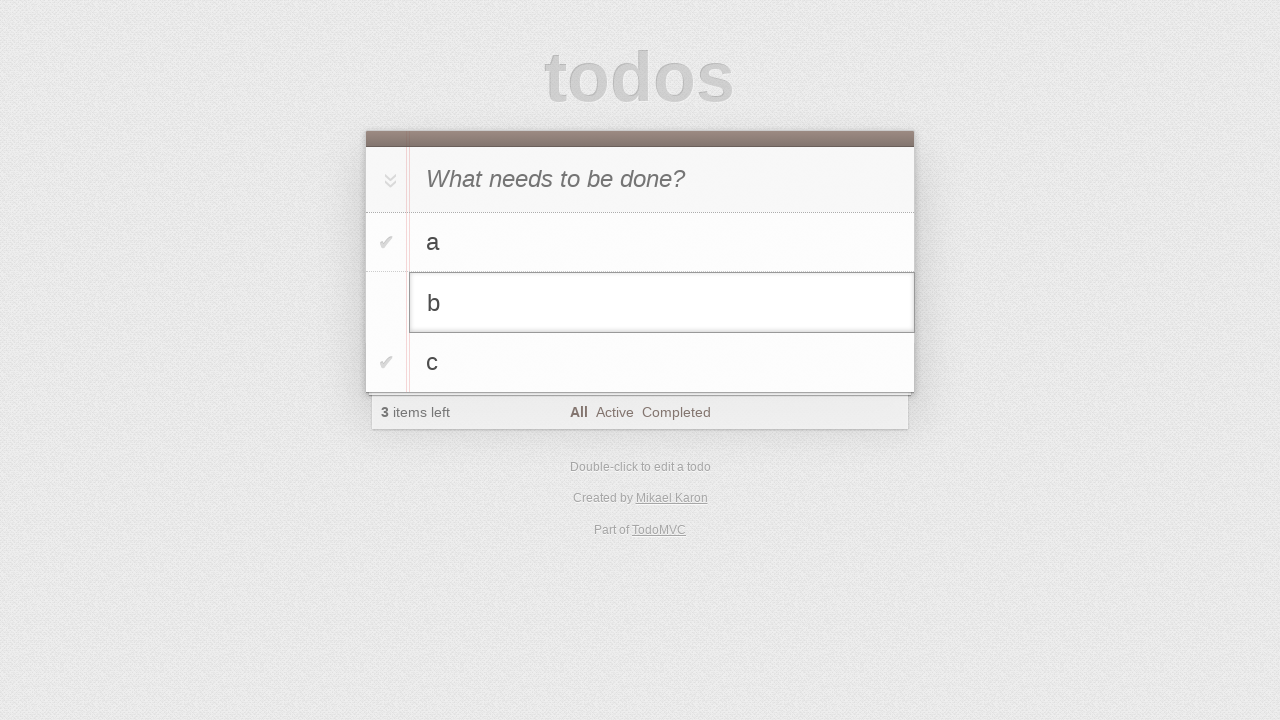

Filled edit field with 'b edited' on #todo-list>li.editing .edit
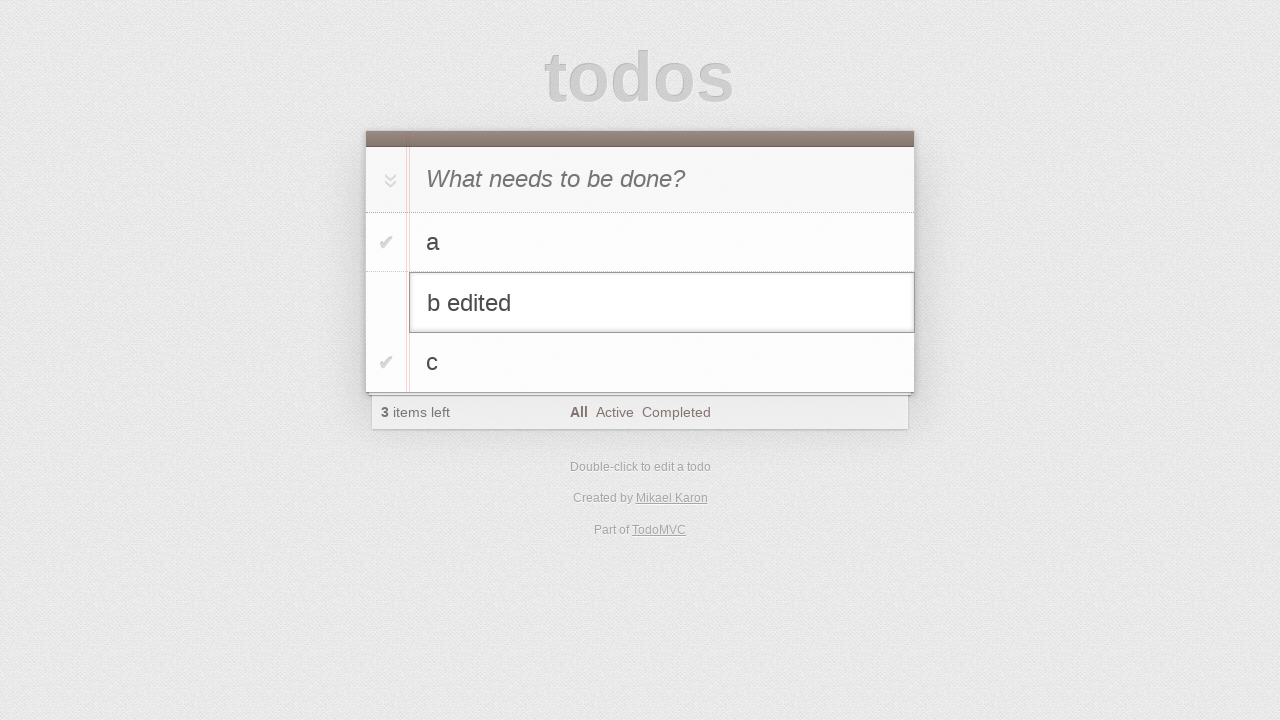

Pressed Enter to save edited todo 'b edited' on #todo-list>li.editing .edit
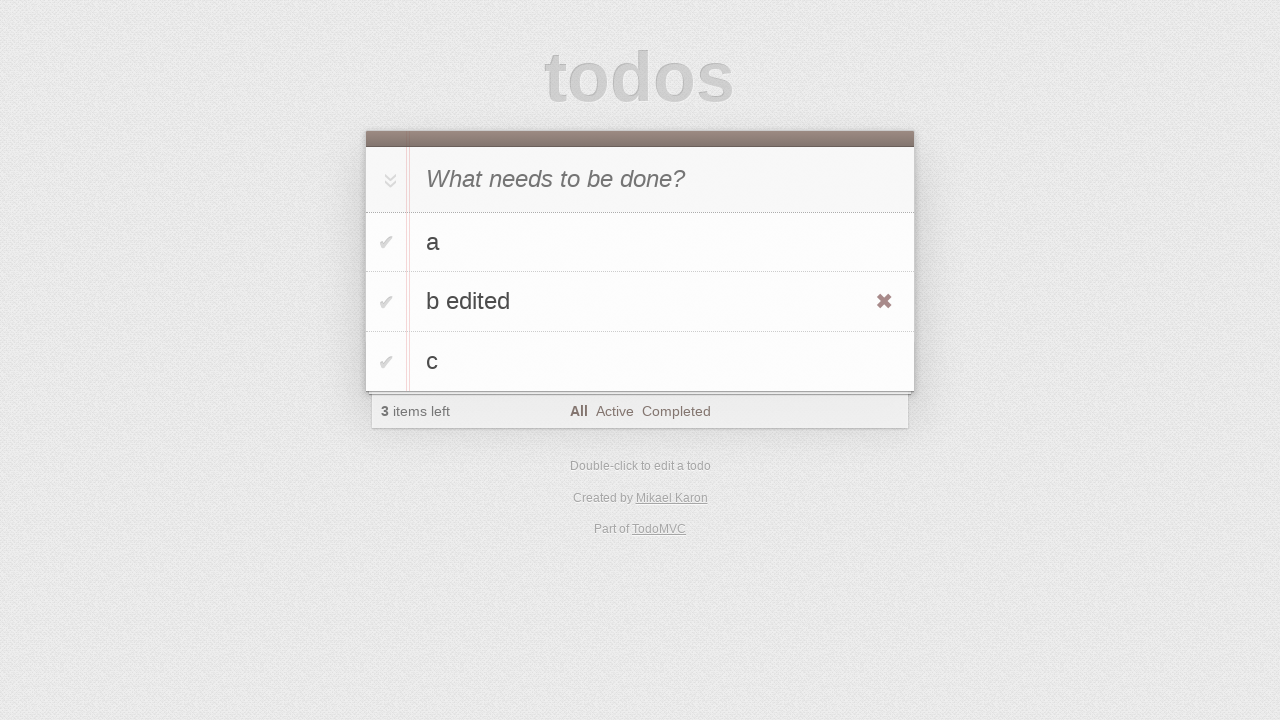

Clicked toggle button to mark 'b edited' as completed at (386, 302) on #todo-list>li >> internal:has-text="b edited"i >> .toggle
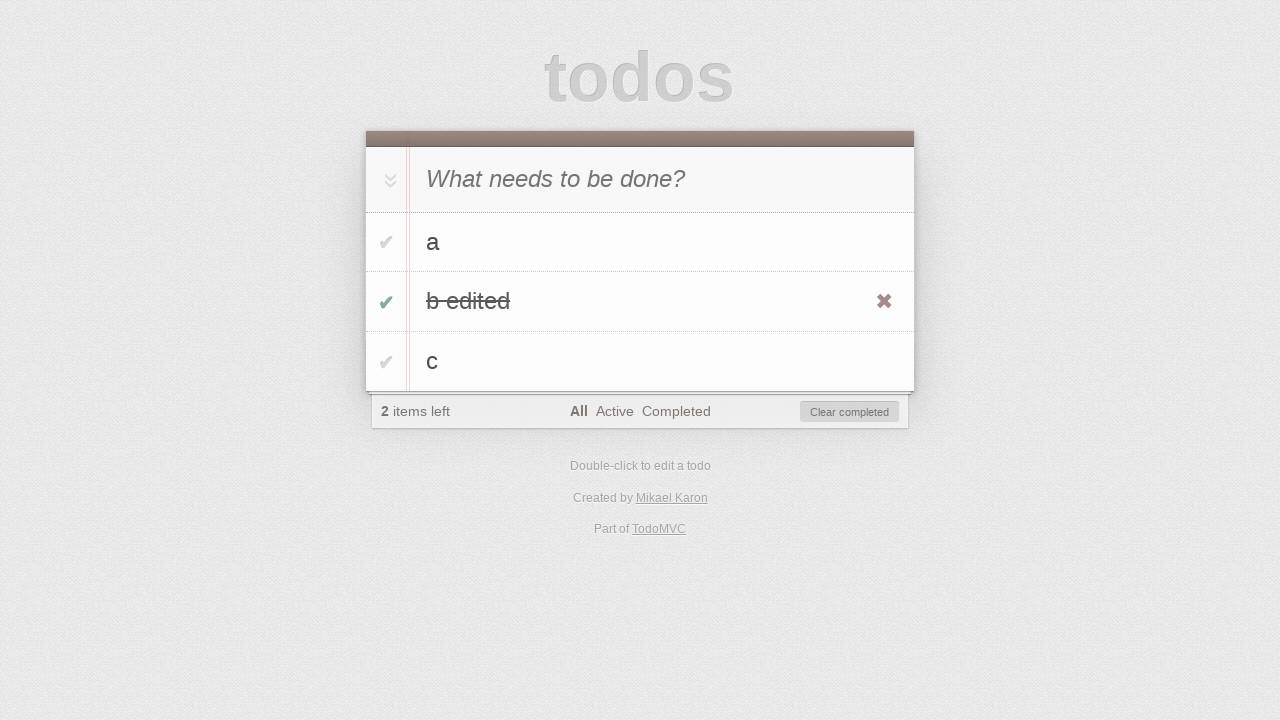

Clicked clear-completed button to remove completed todos at (850, 412) on #clear-completed
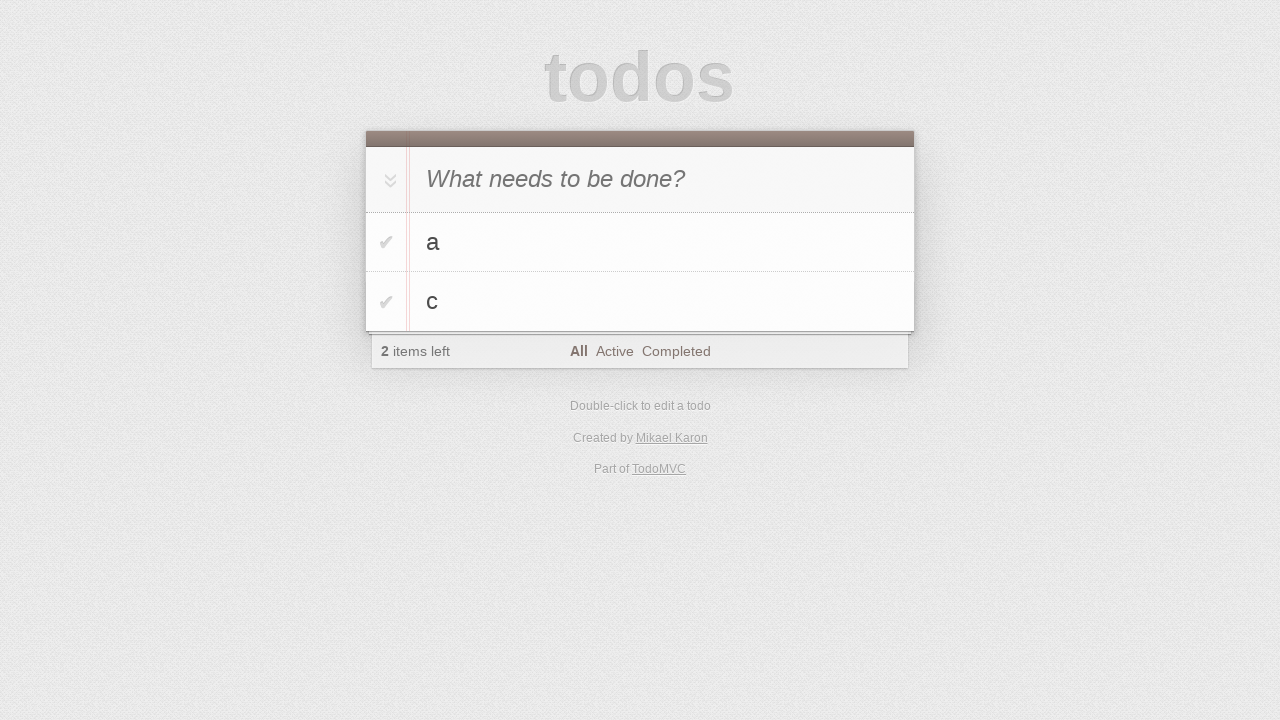

Located todo 'c' in the list
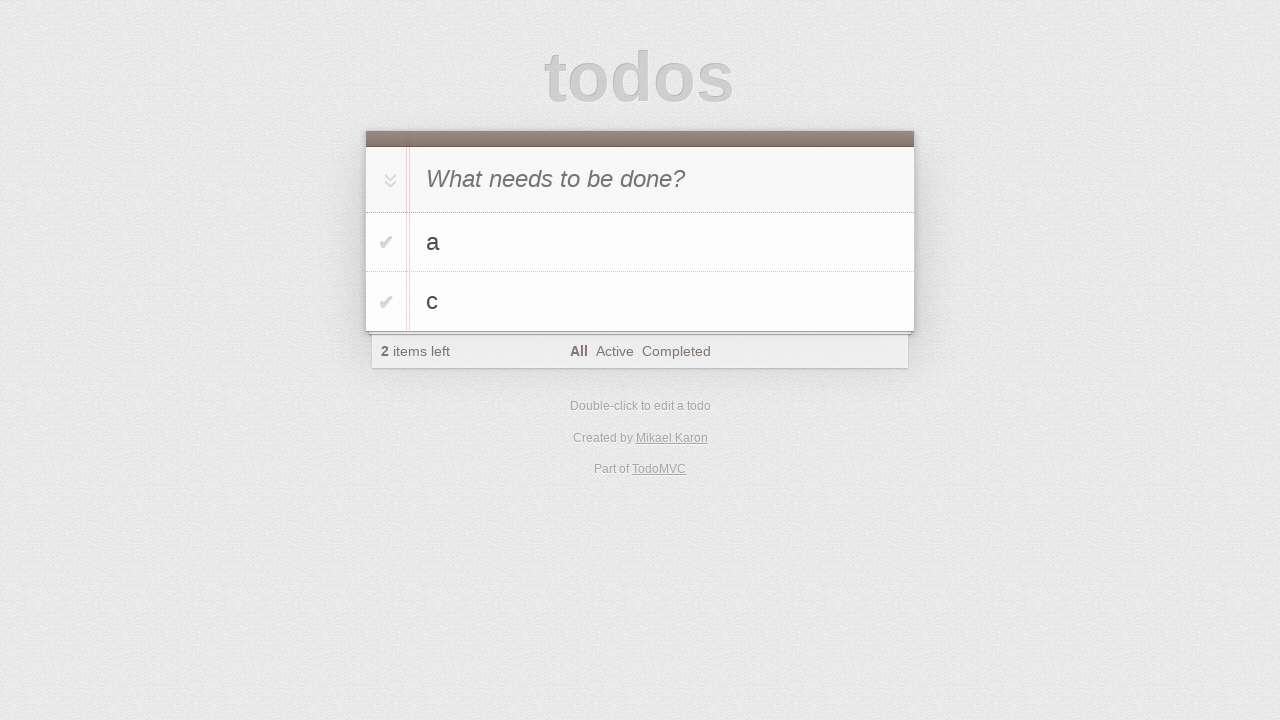

Double-clicked todo 'c' to enter edit mode at (640, 302) on #todo-list>li >> internal:has-text="c"i
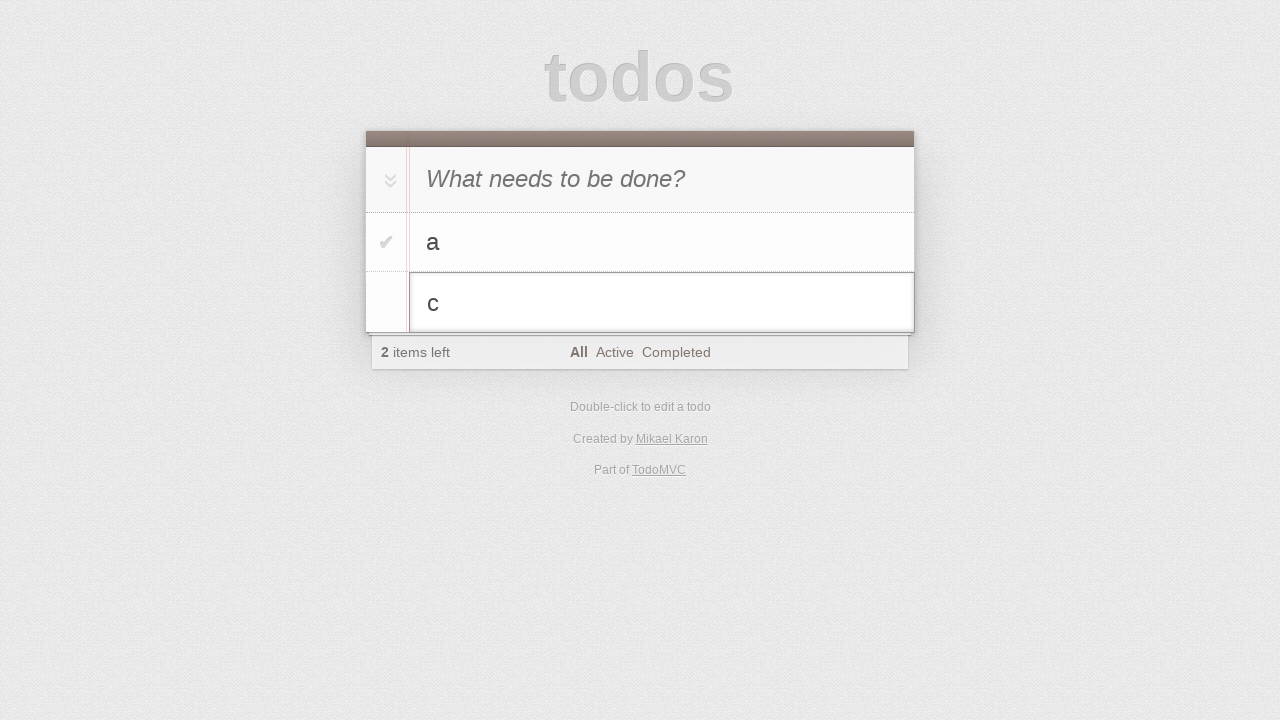

Filled edit field with 'c to be canceled' on #todo-list>li.editing .edit
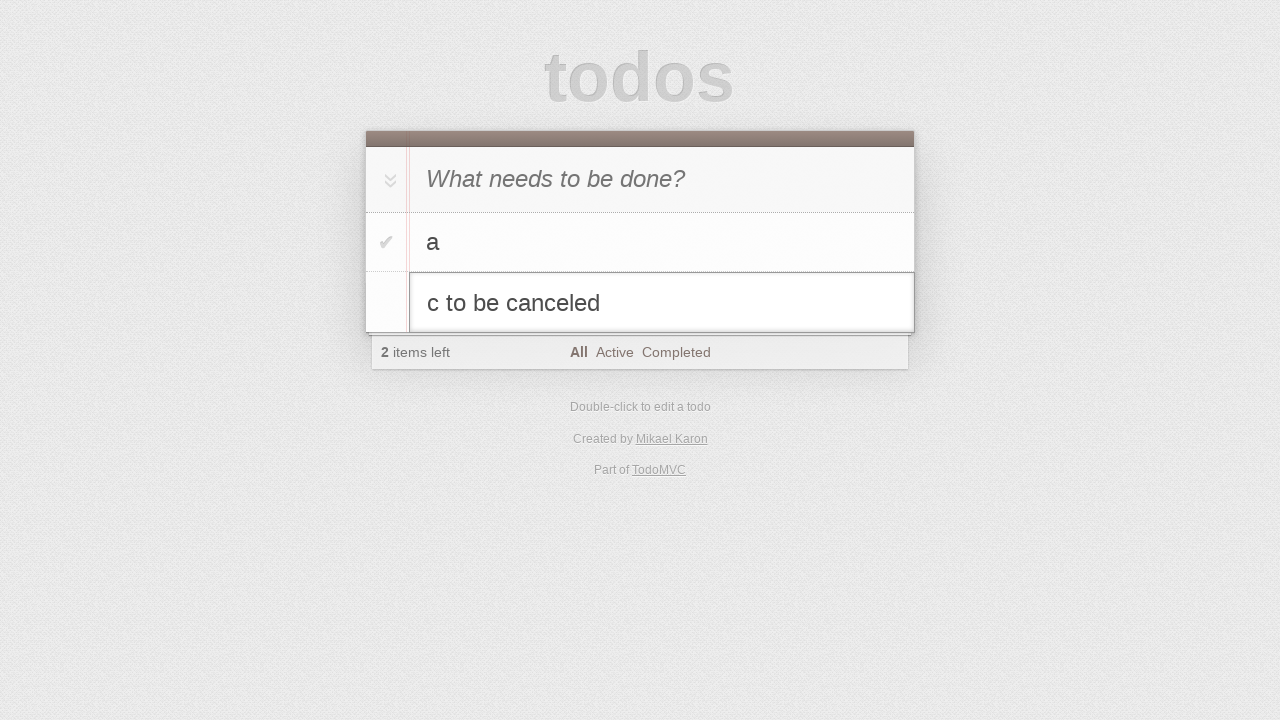

Pressed Escape to cancel edit on todo 'c' on #todo-list>li.editing .edit
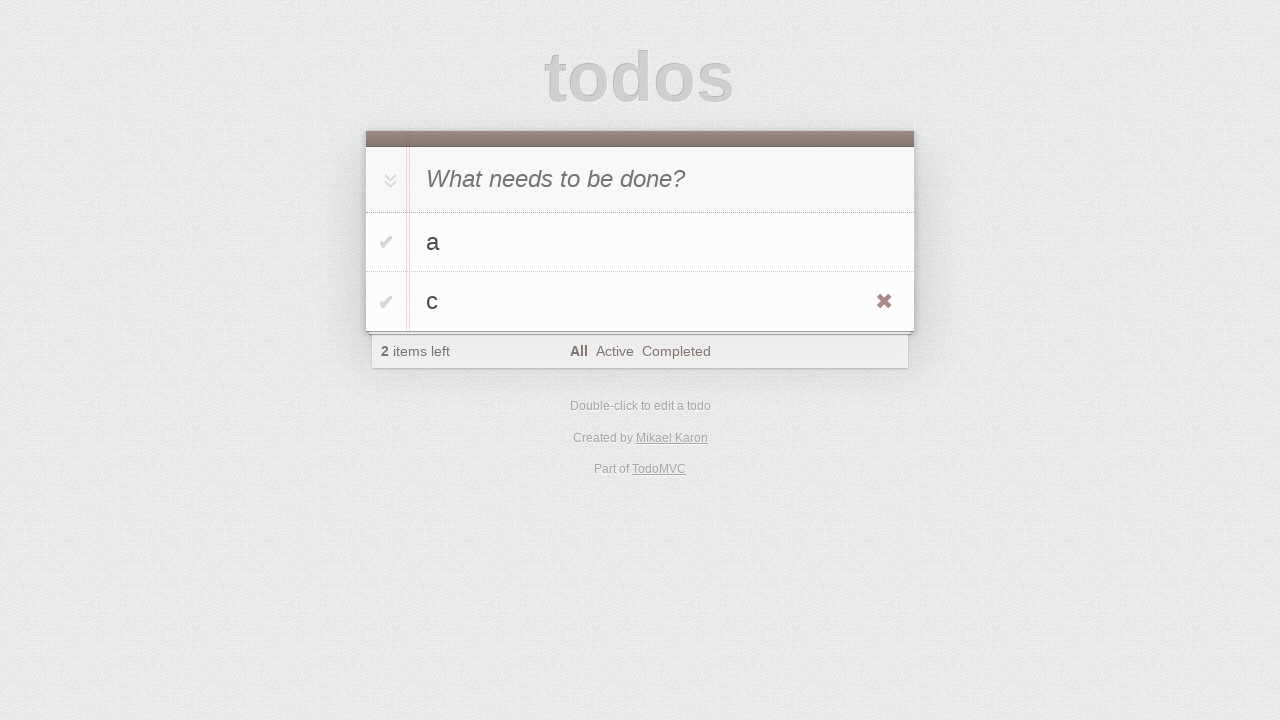

Located todo 'c' for deletion
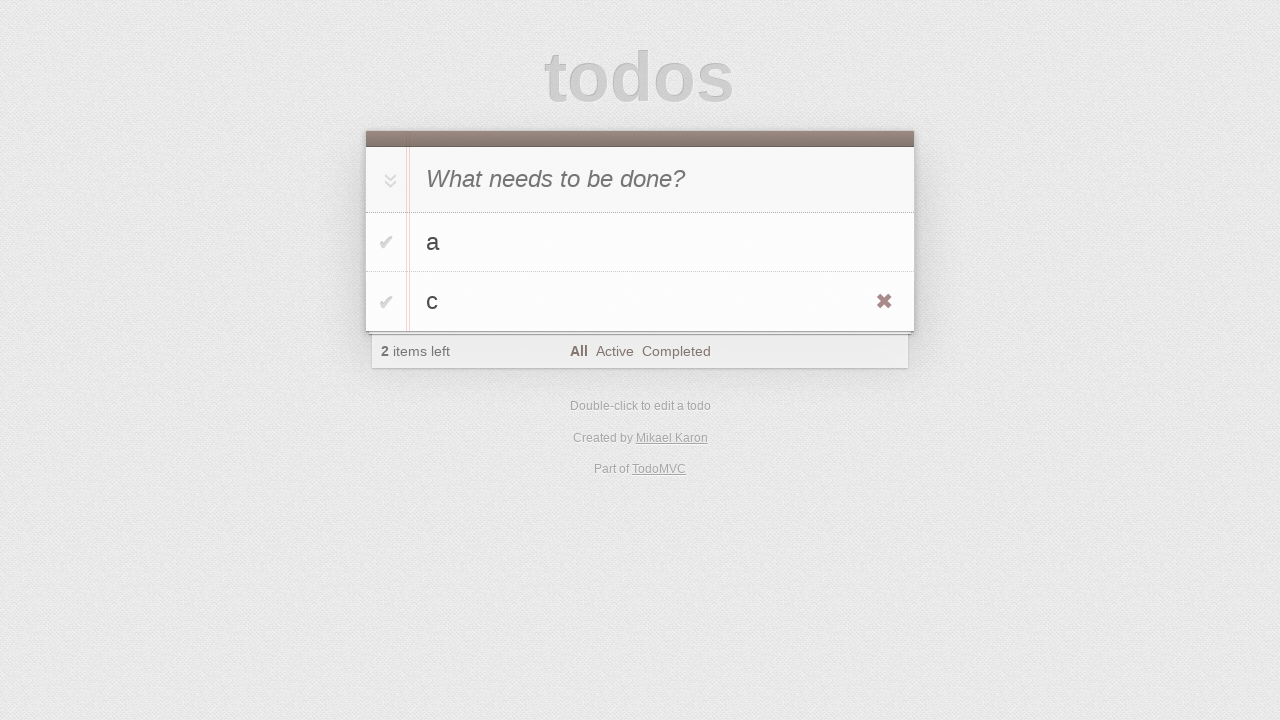

Hovered over todo 'c' to reveal delete button at (640, 302) on #todo-list>li >> internal:has-text="c"i
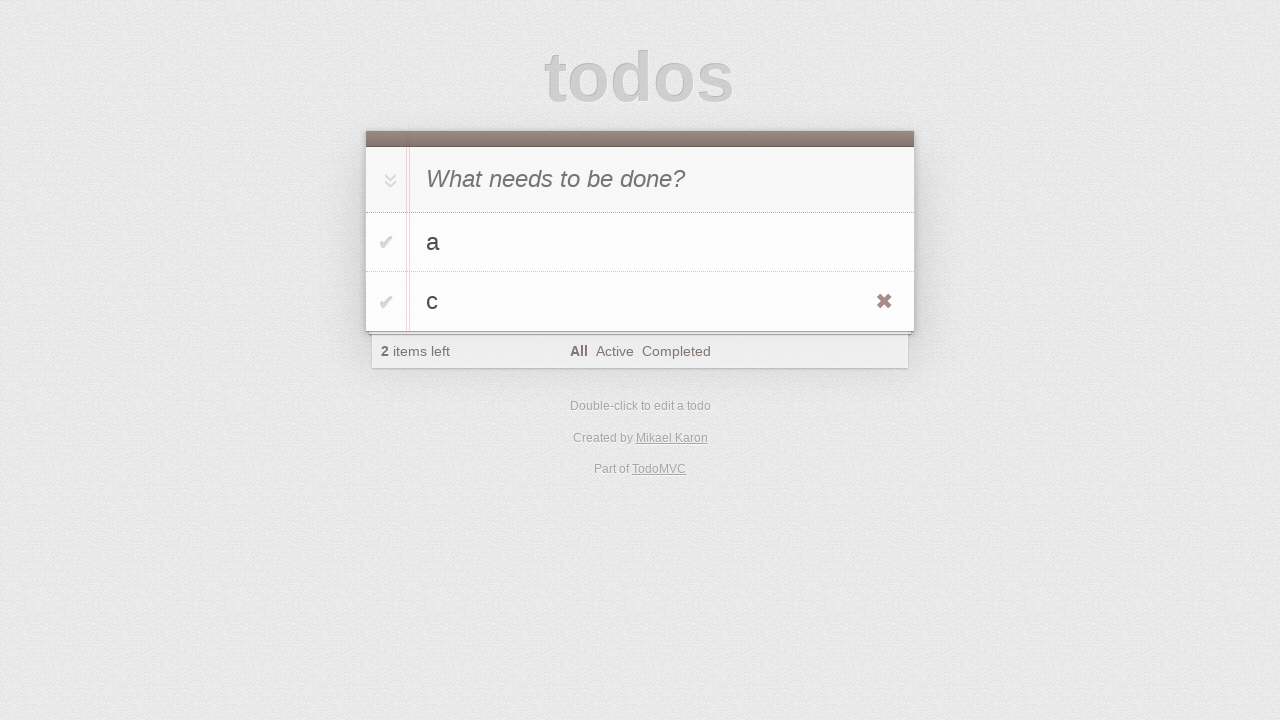

Clicked destroy button to delete todo 'c' at (884, 302) on #todo-list>li >> internal:has-text="c"i >> .destroy
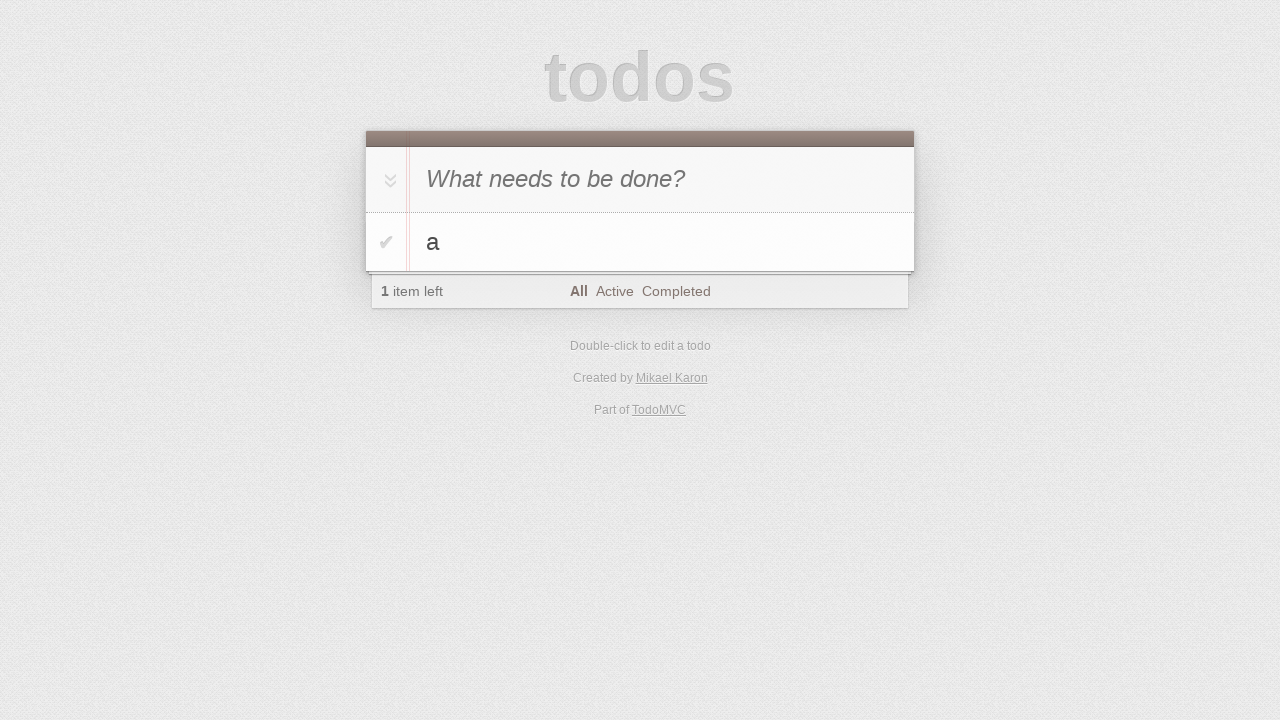

Verified that only todo 'a' remains in the list
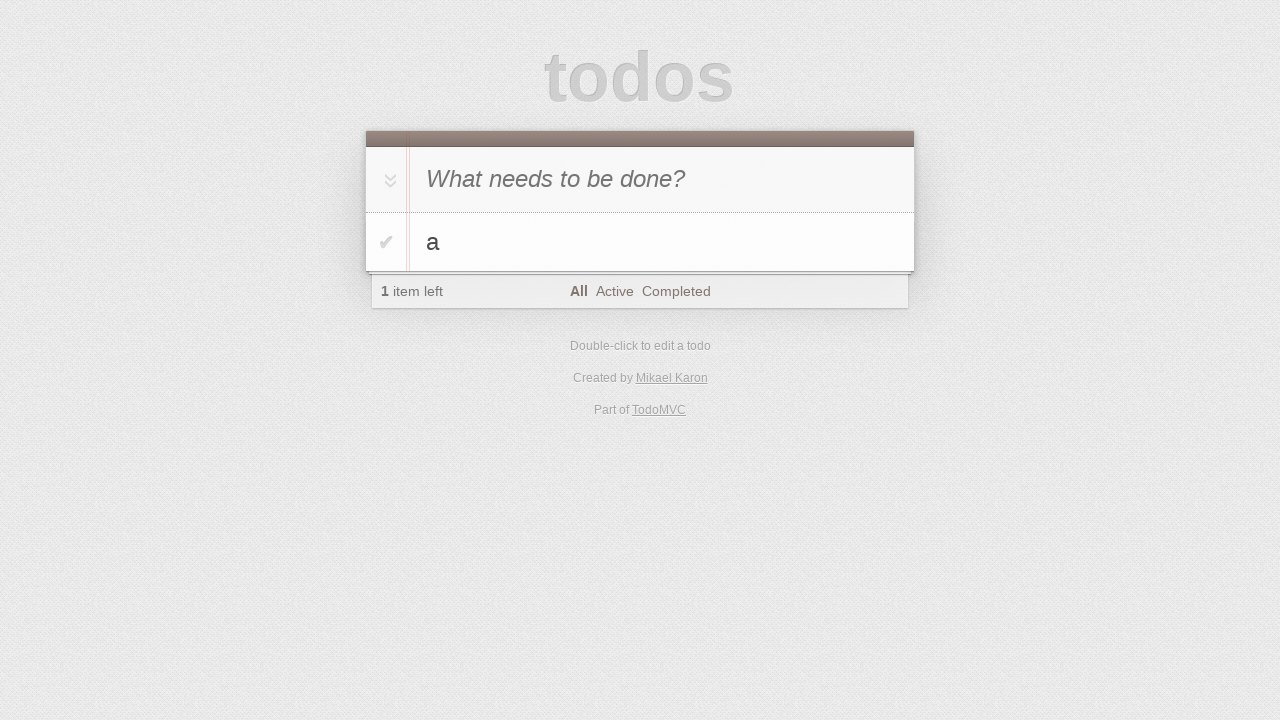

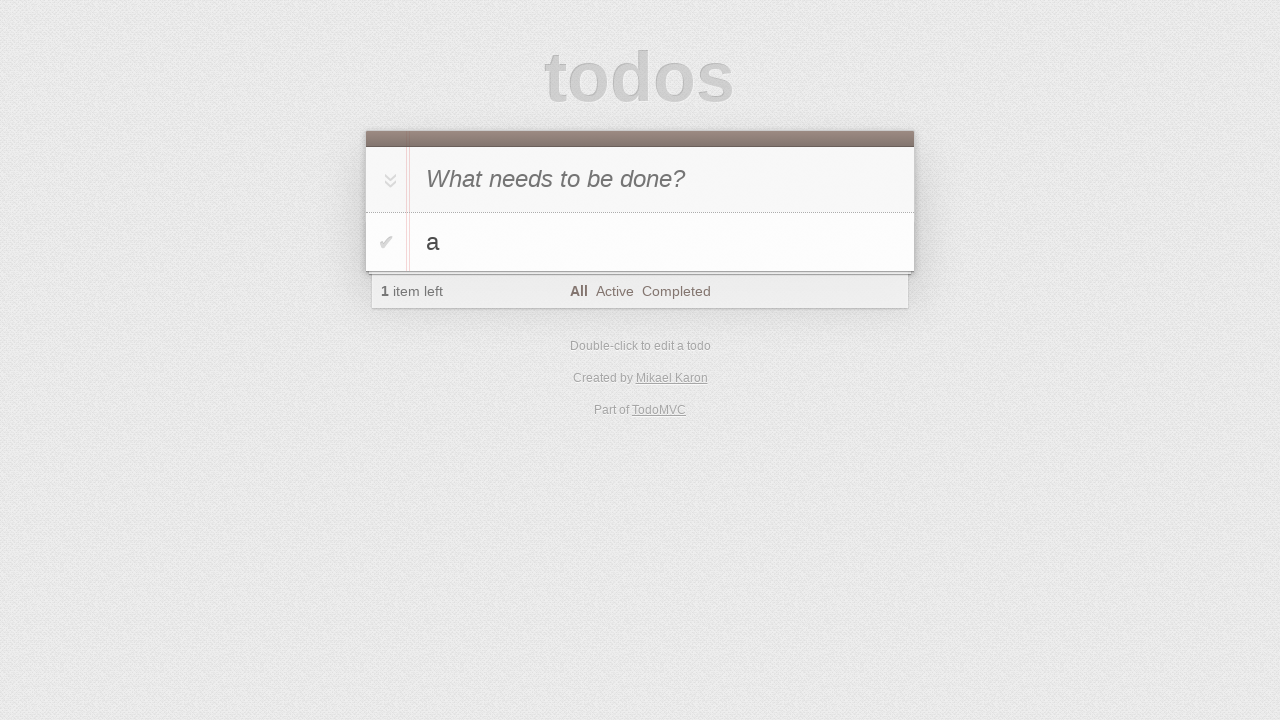